Tests registration form validation by clearing all fields and clicking submit, then verifying error messages appear for each required field.

Starting URL: https://alada.vn/tai-khoan/dang-ky.html

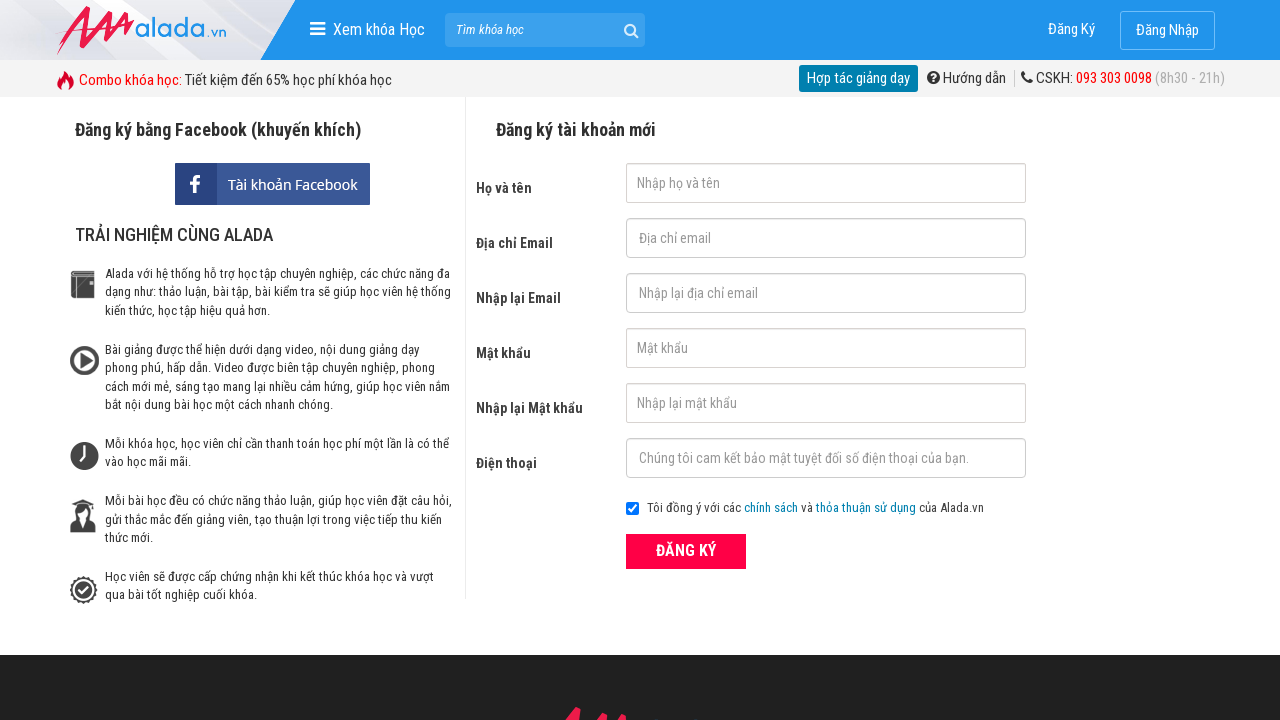

Cleared firstname field on #txtFirstname
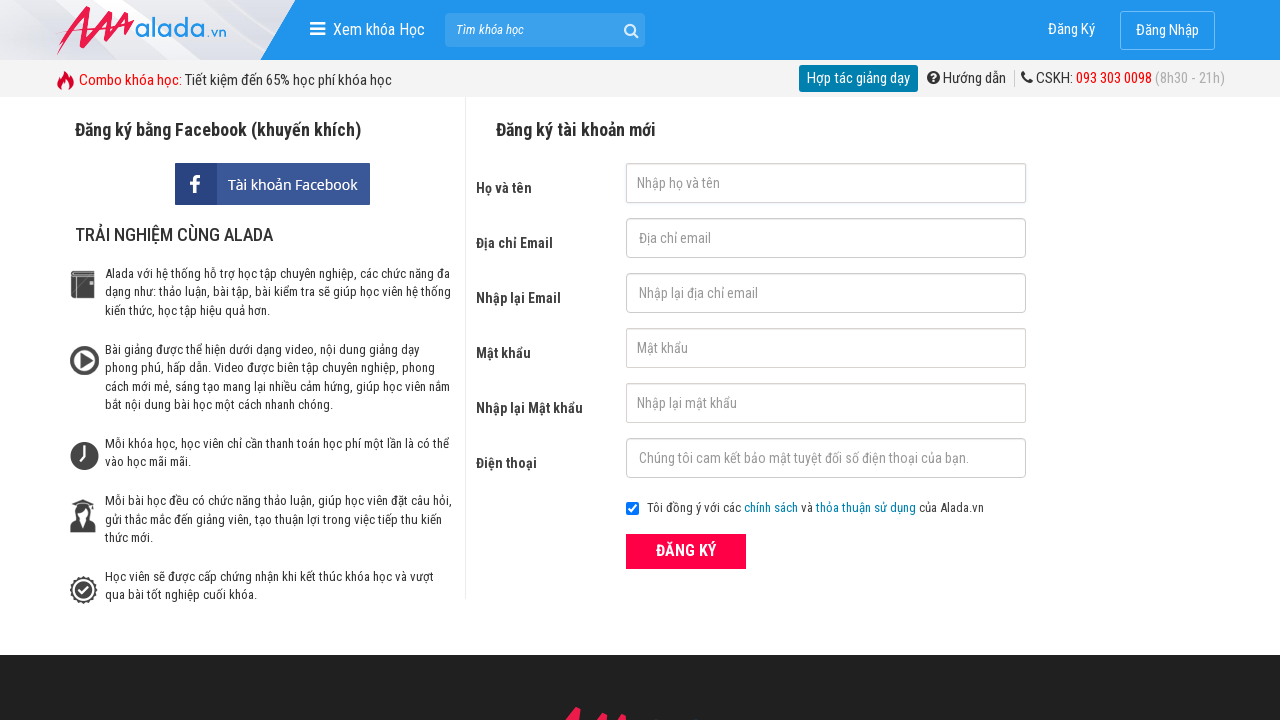

Cleared email field on input#txtEmail
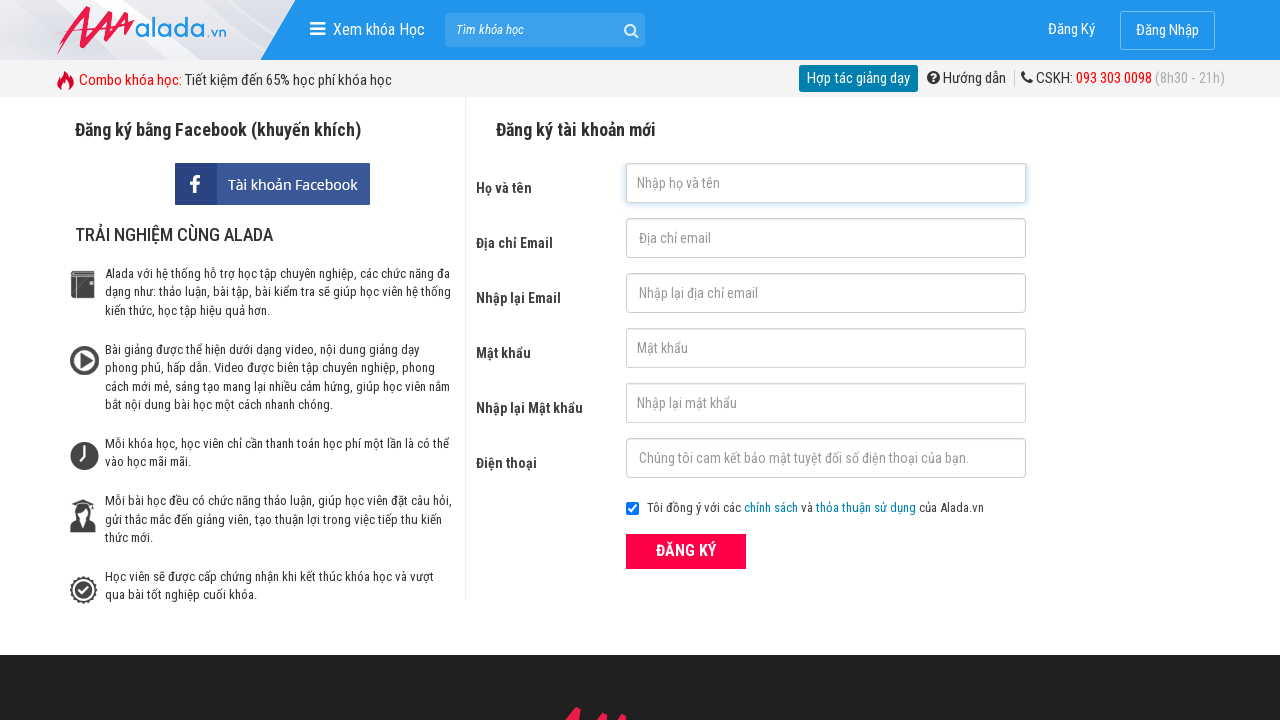

Cleared confirm email field on input#txtCEmail
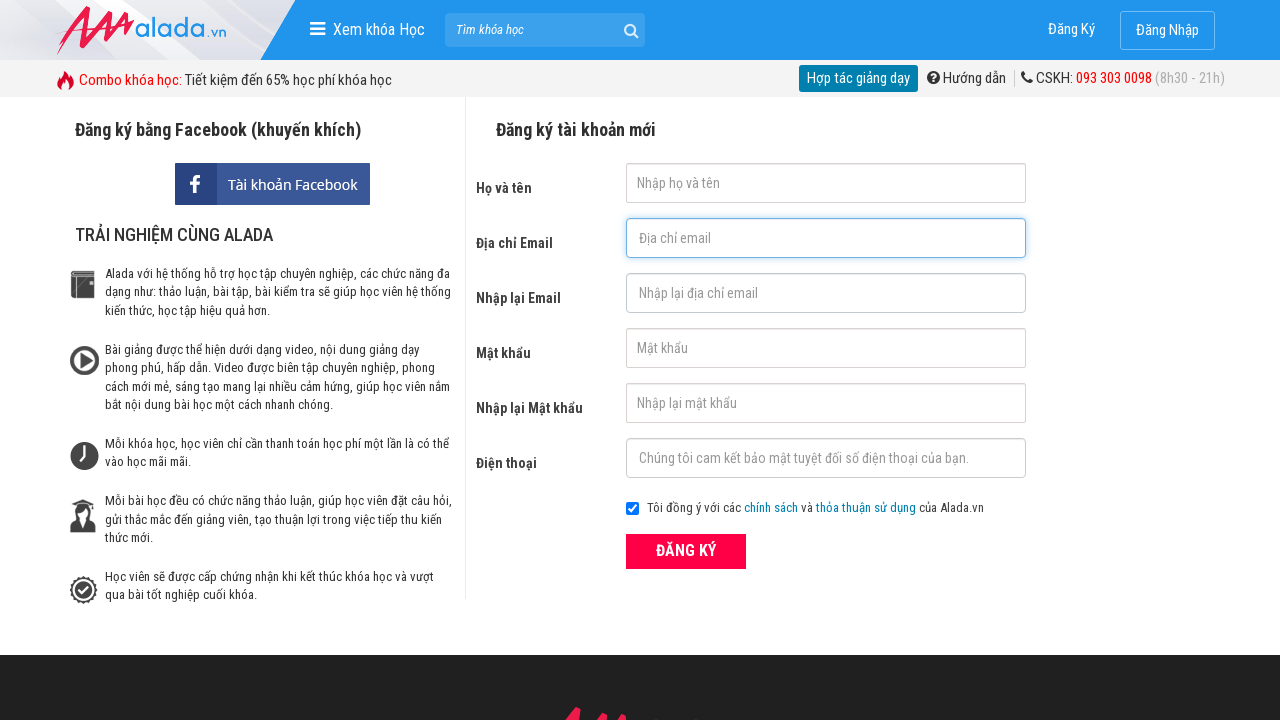

Cleared password field on input#txtPassword
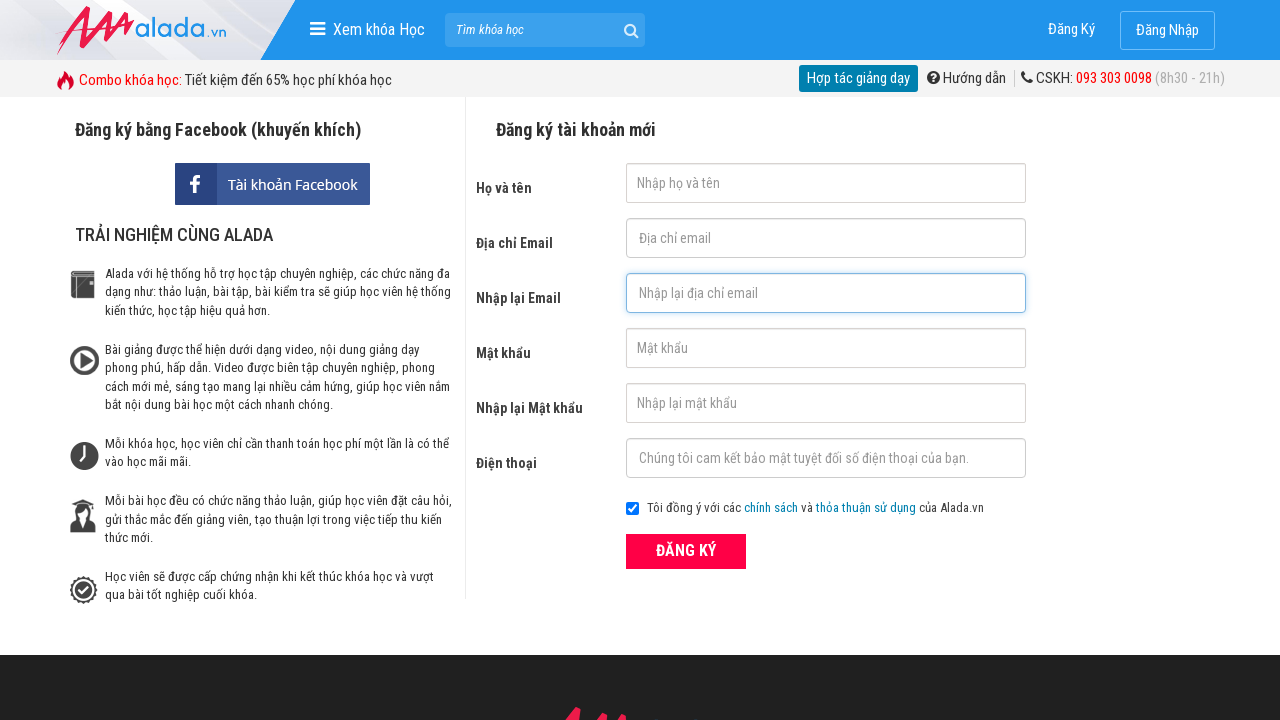

Cleared confirm password field on #txtCPassword
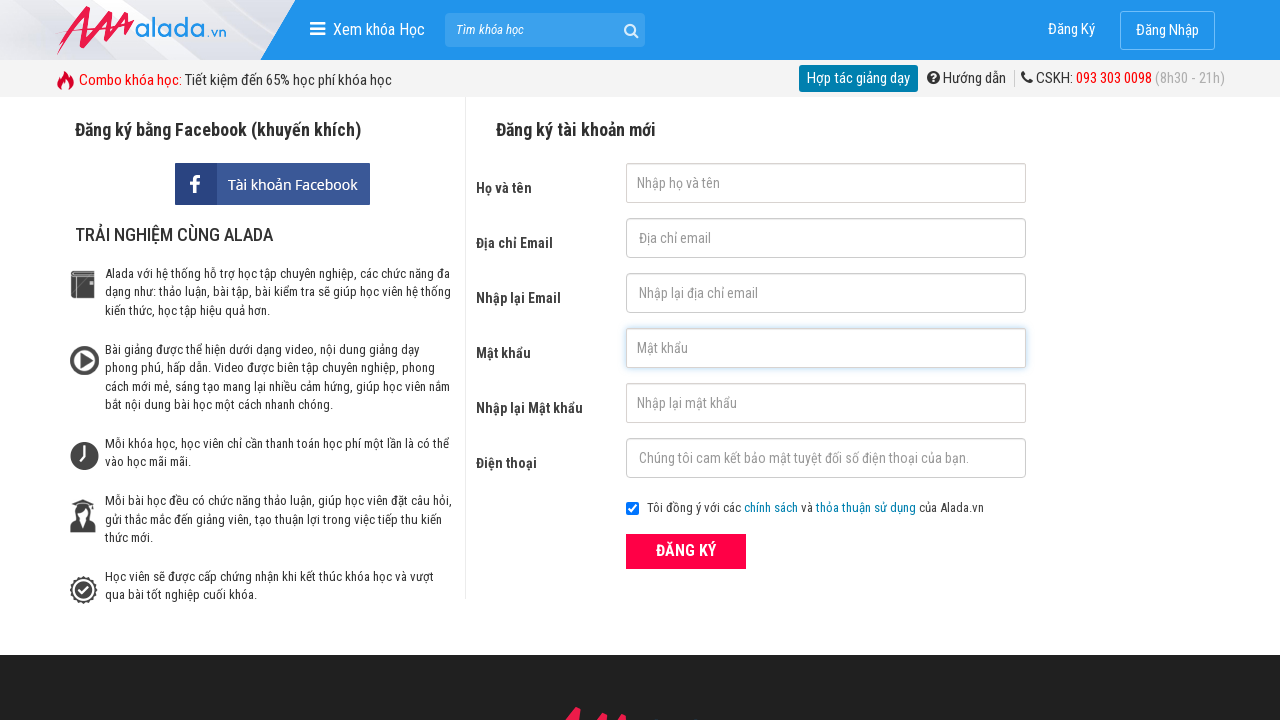

Cleared phone field on input#txtPhone
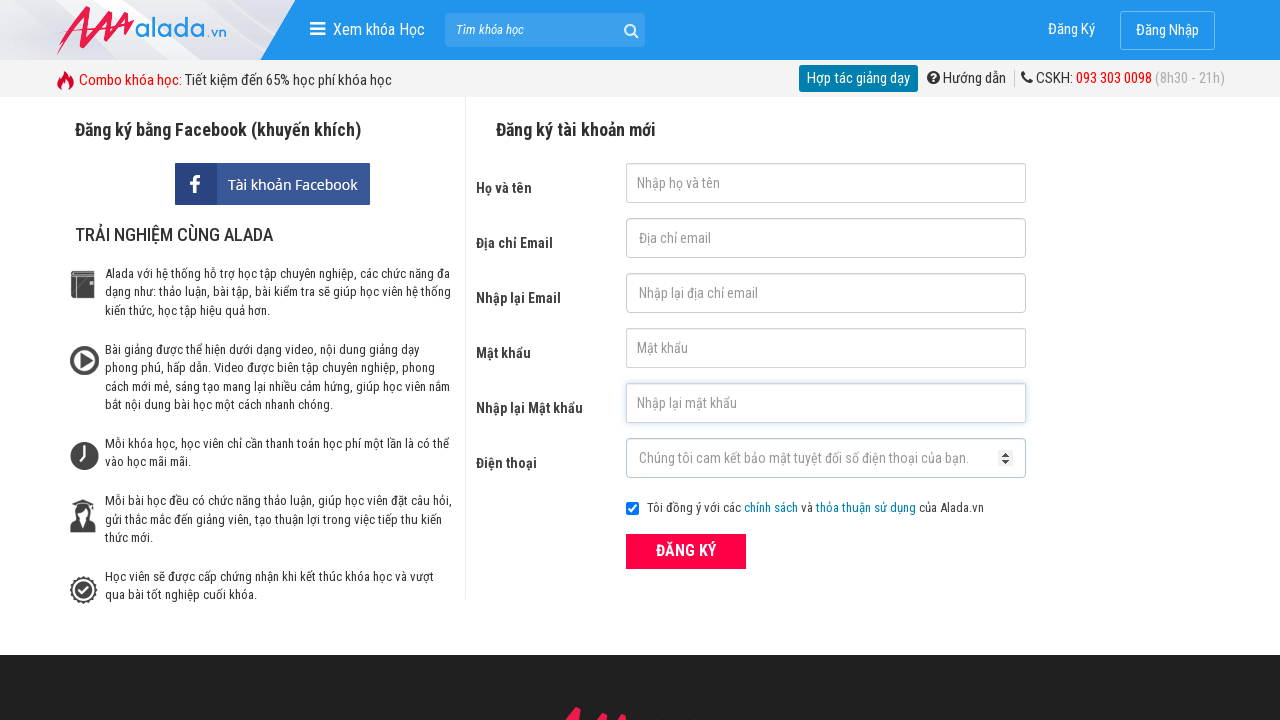

Clicked ĐĂNG KÝ submit button at (686, 551) on xpath=//button[text()='ĐĂNG KÝ' and @type='submit']
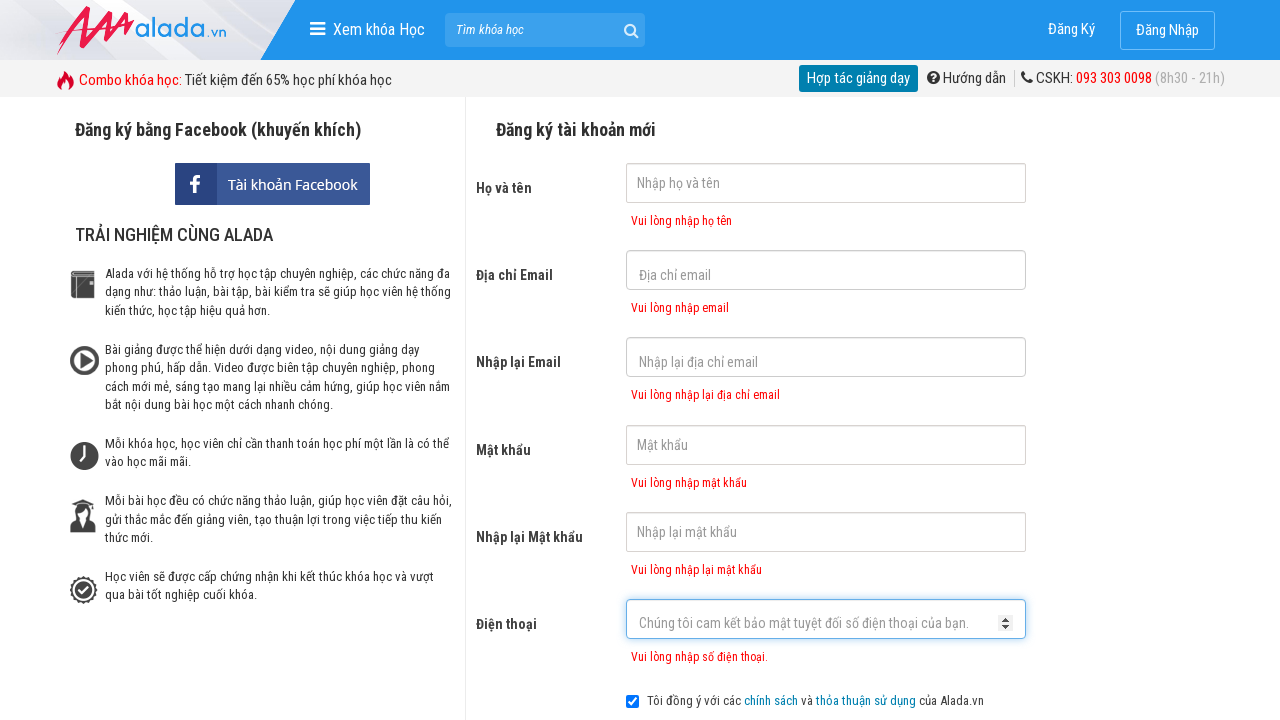

Firstname error message appeared
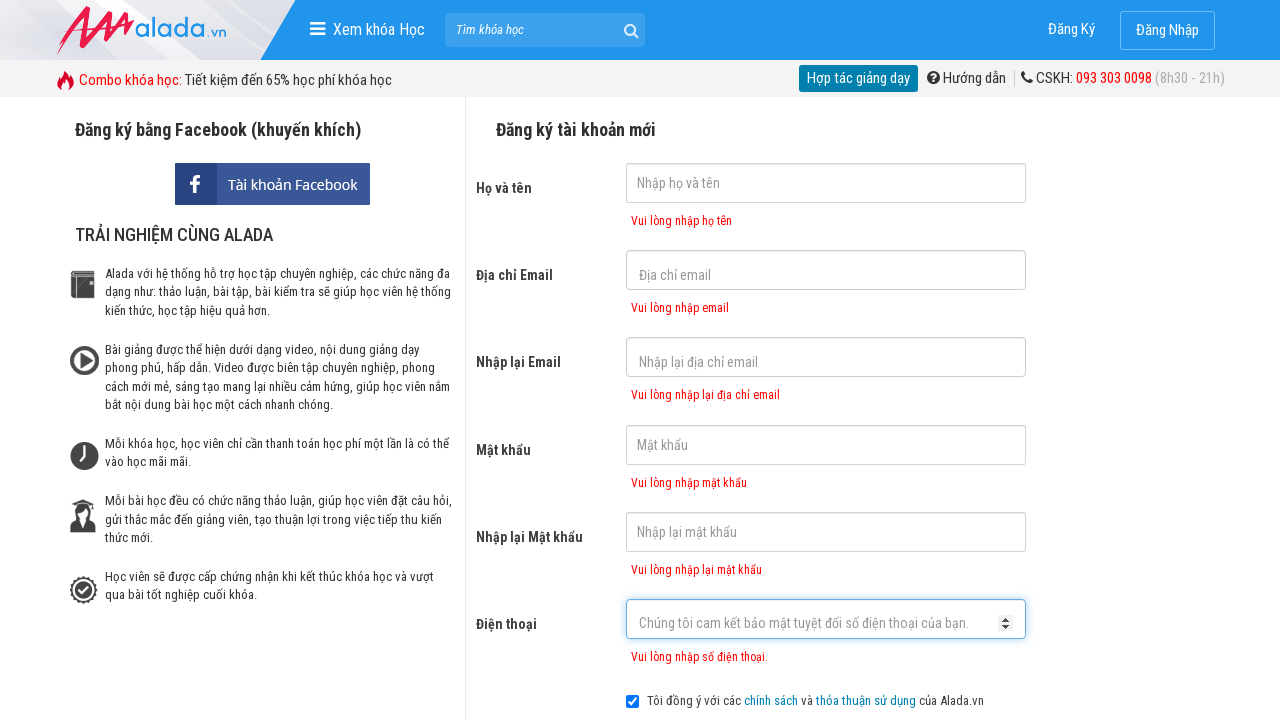

Email error message appeared
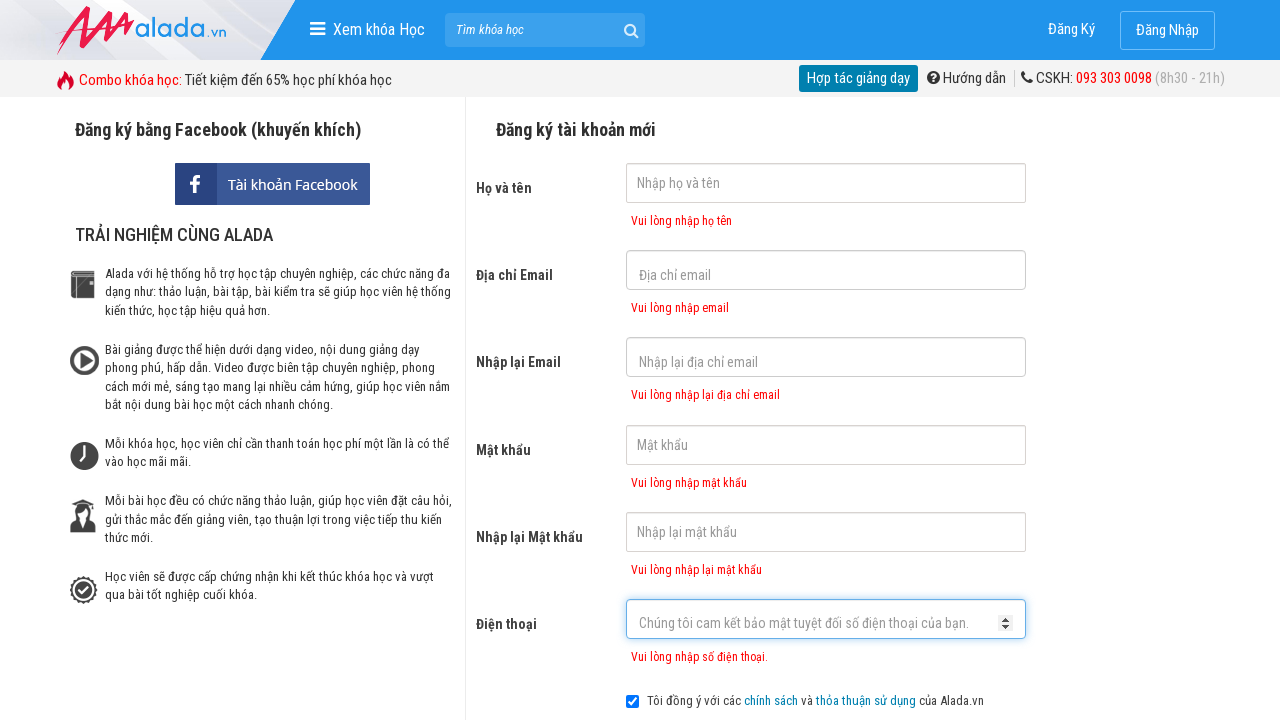

Confirm email error message appeared
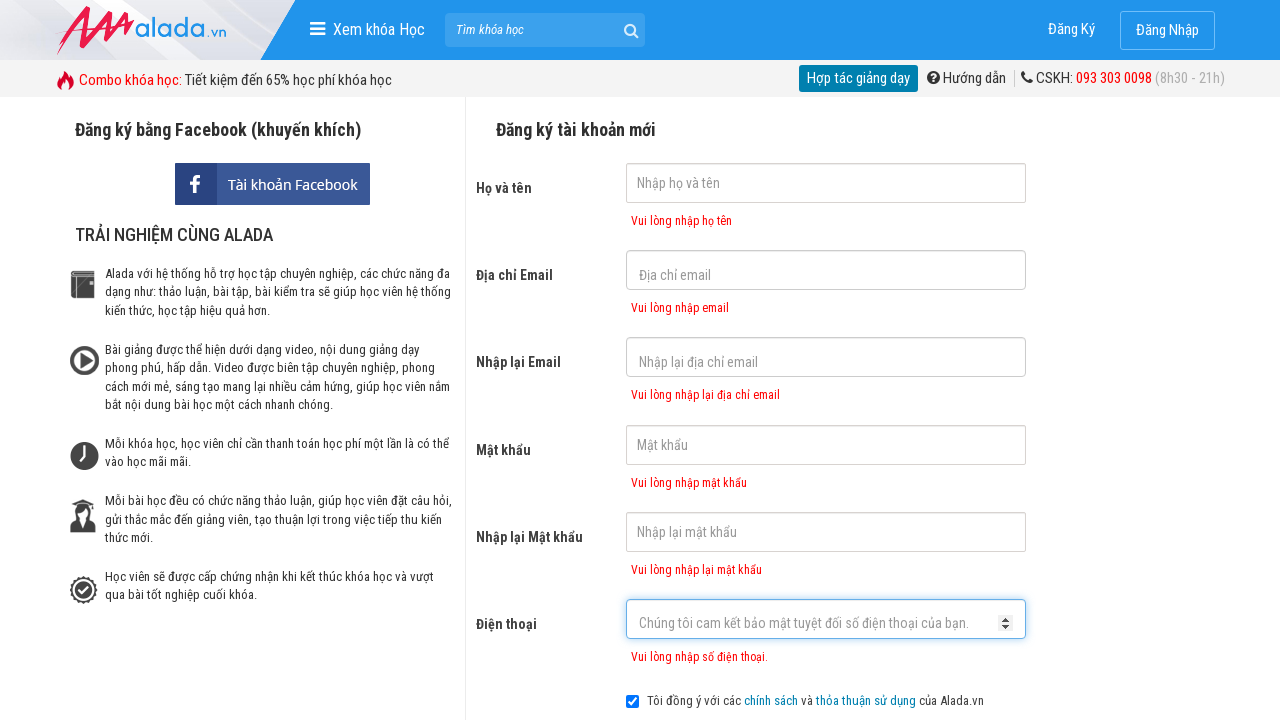

Password error message appeared
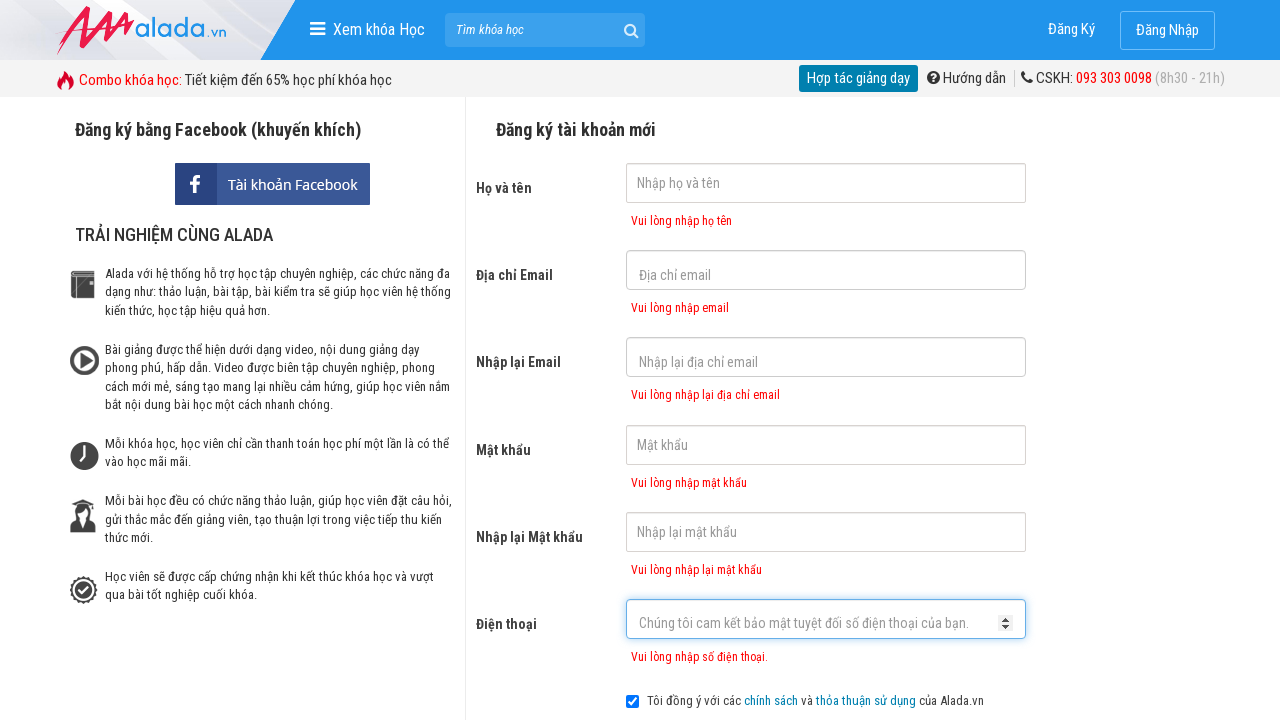

Confirm password error message appeared
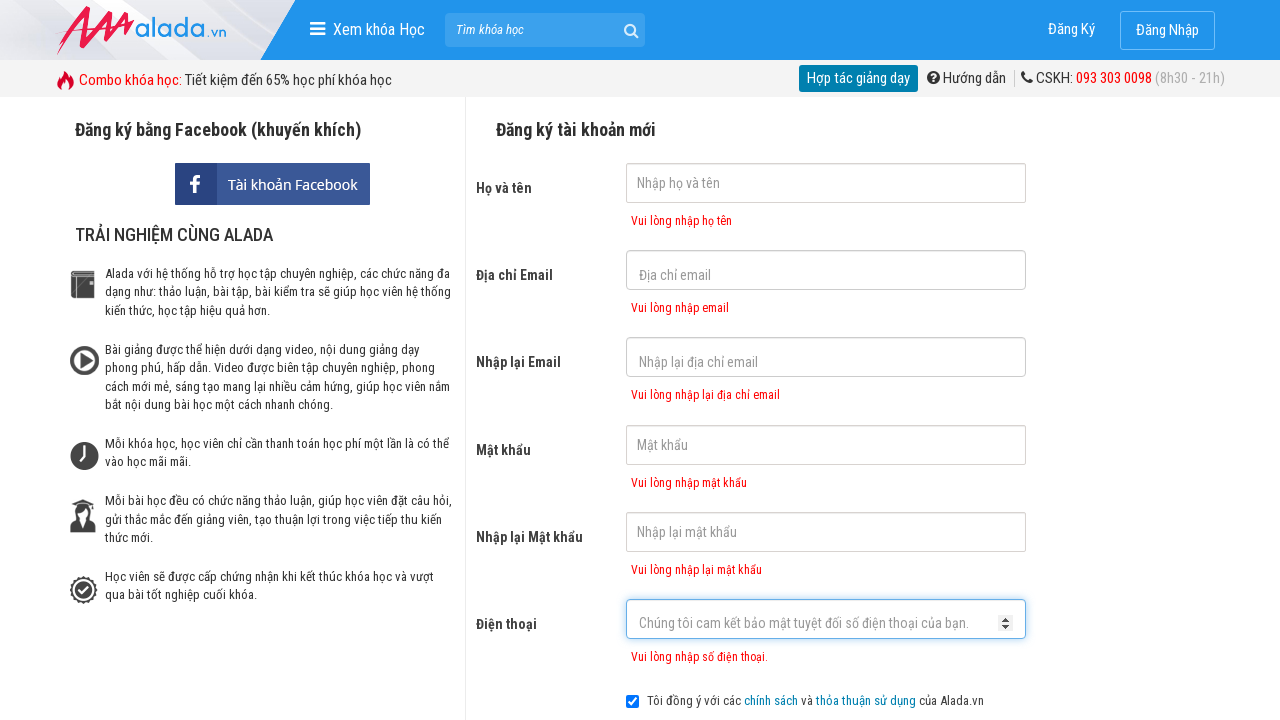

Phone error message appeared
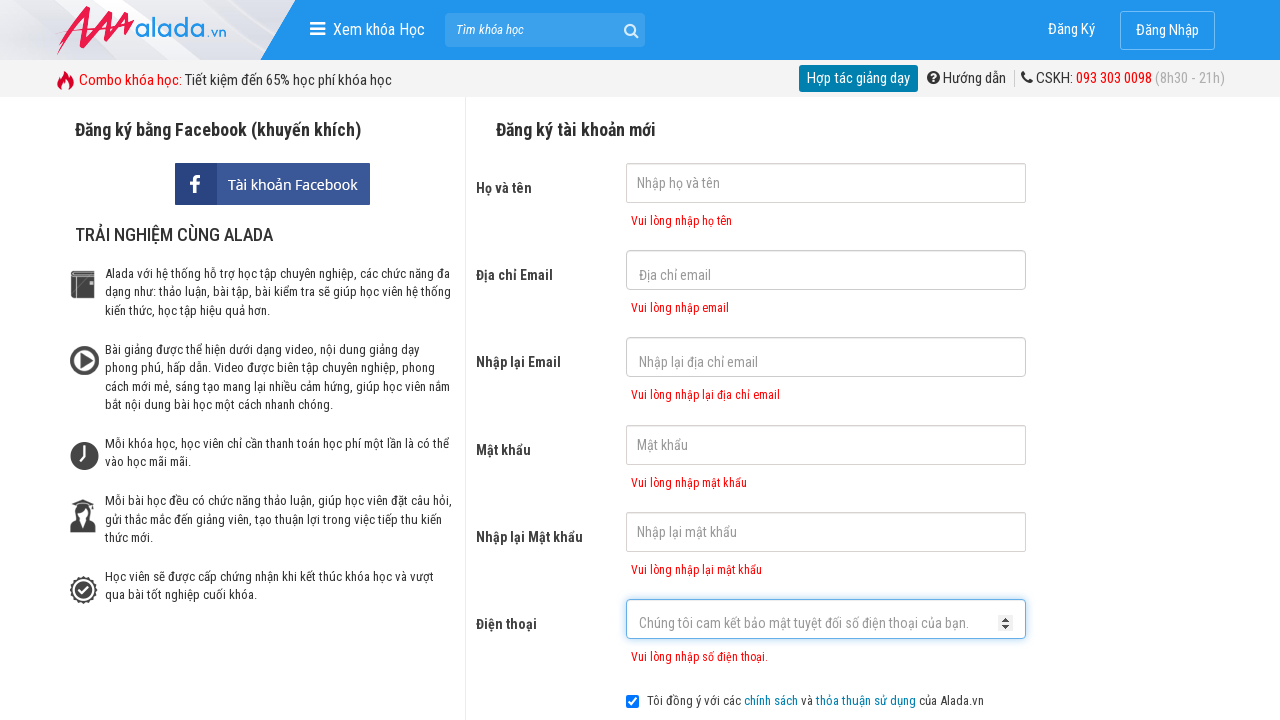

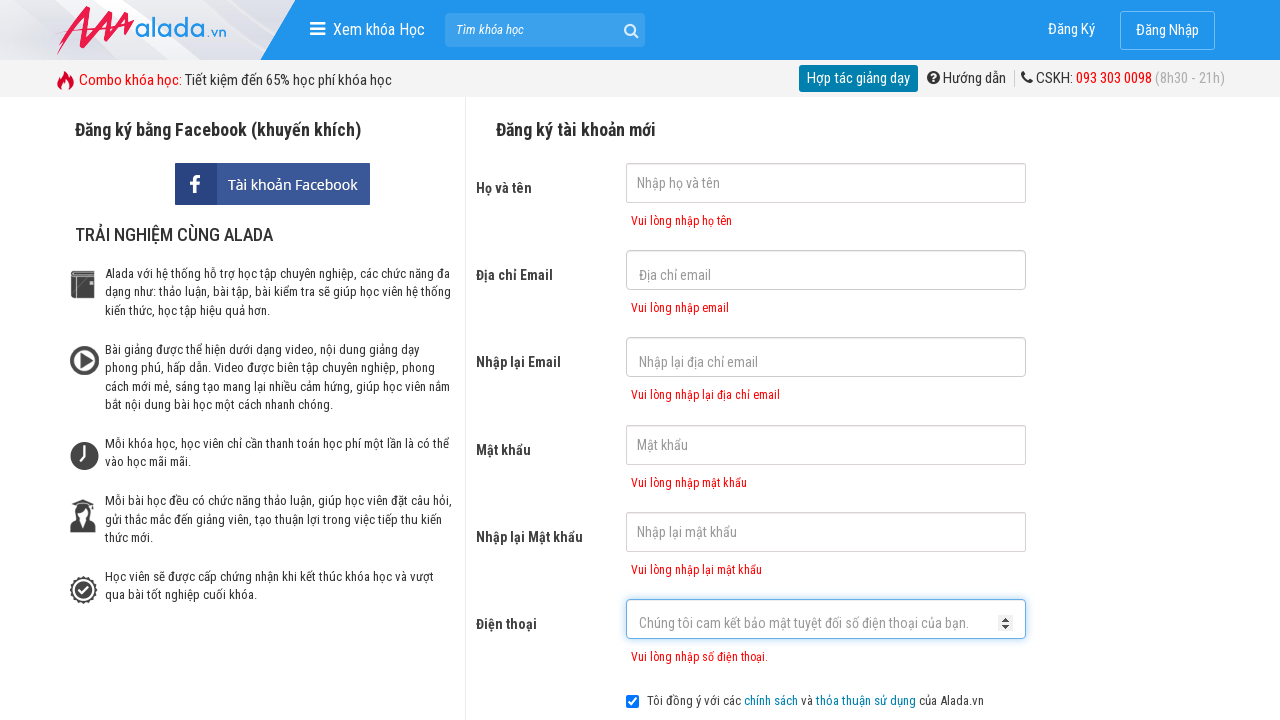